Navigates to pythonbasics.org and waits for the main content element to load on the page.

Starting URL: https://pythonbasics.org

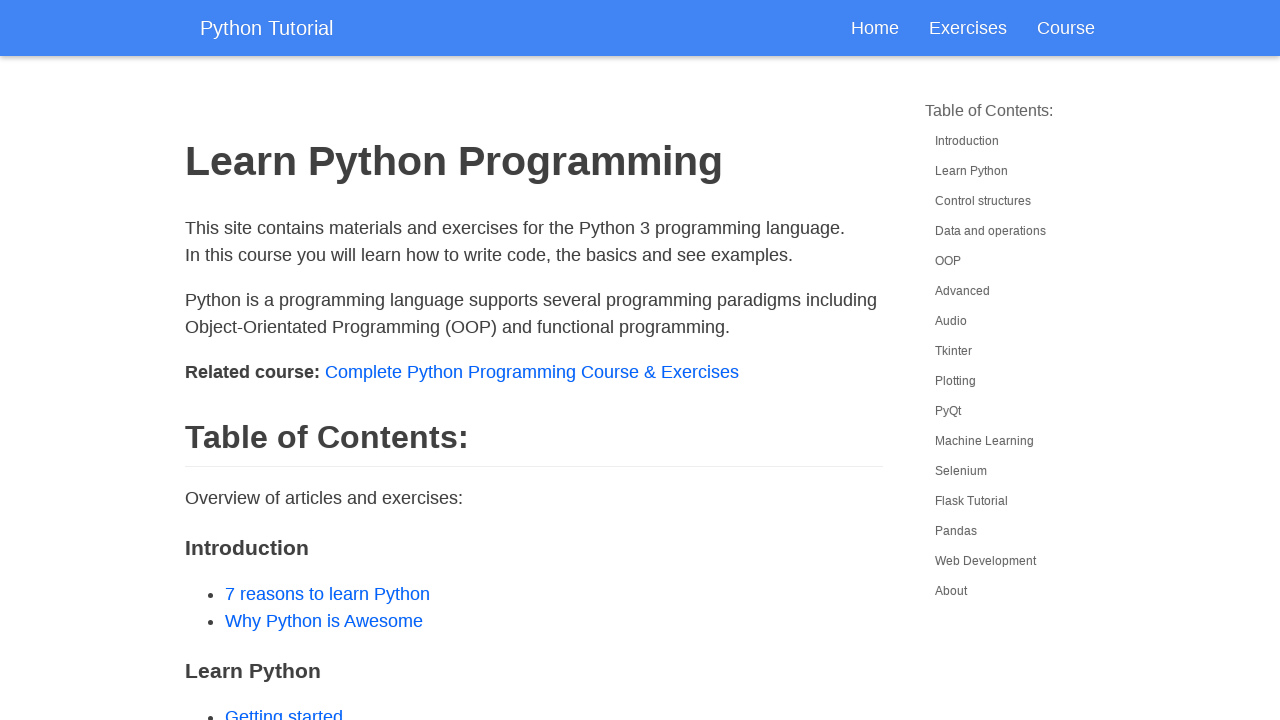

Navigated to https://pythonbasics.org
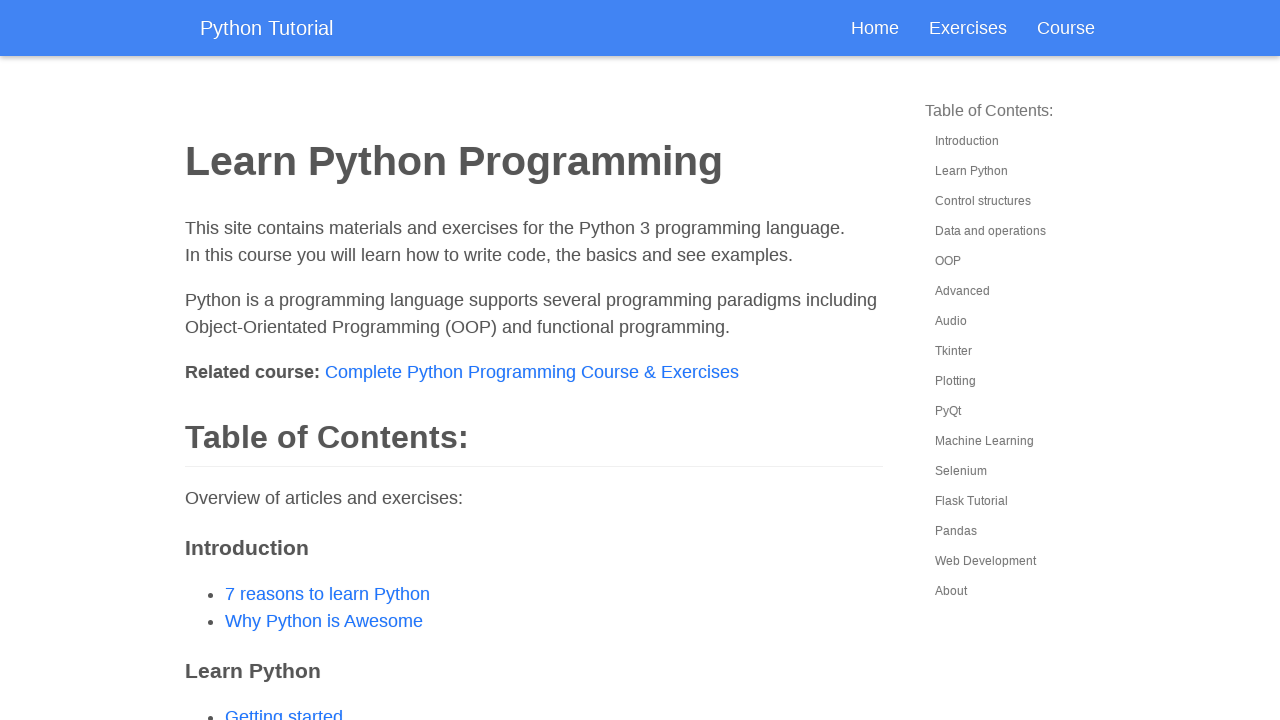

Main content element (#main) loaded on the page
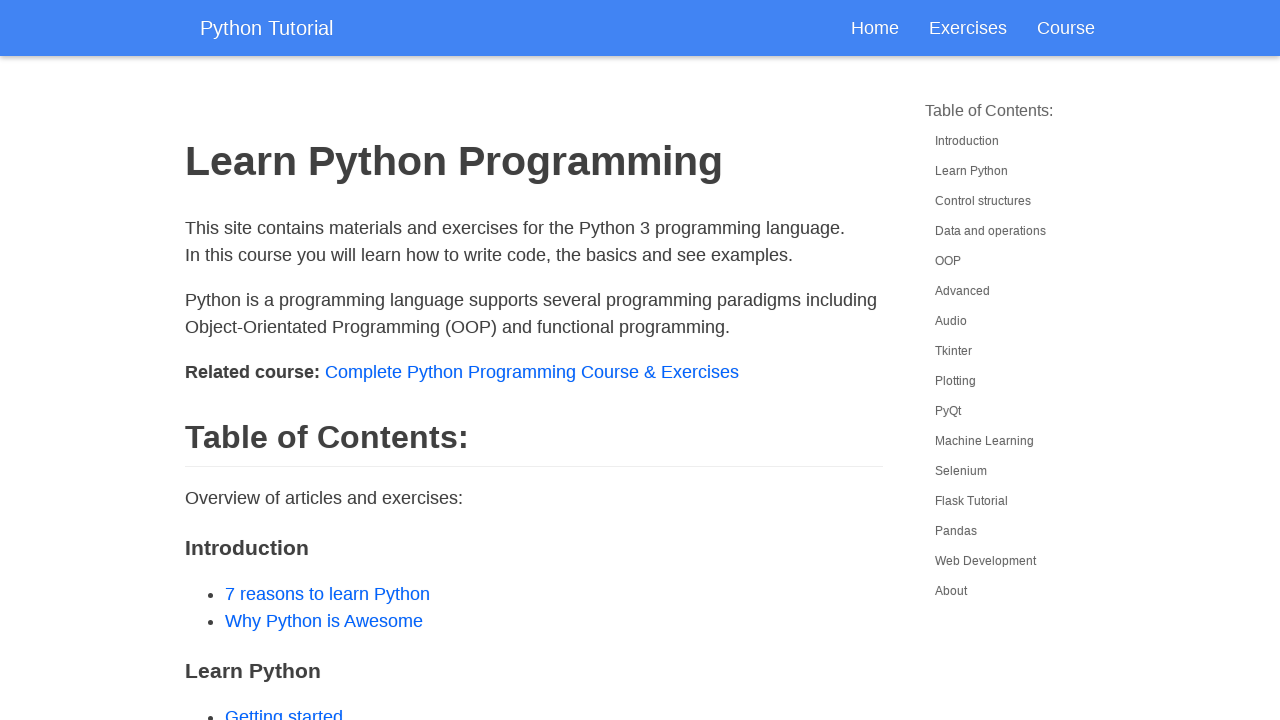

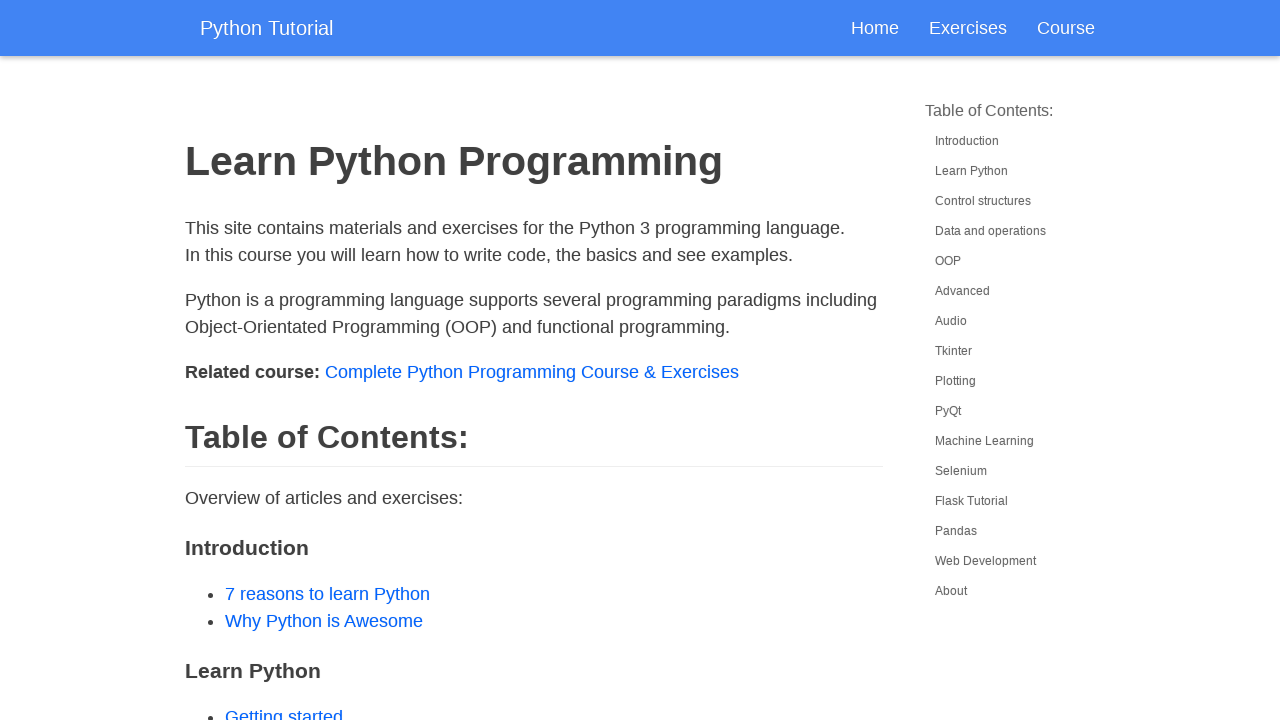